Tests that the currently applied filter is highlighted when clicking different filter links.

Starting URL: https://demo.playwright.dev/todomvc

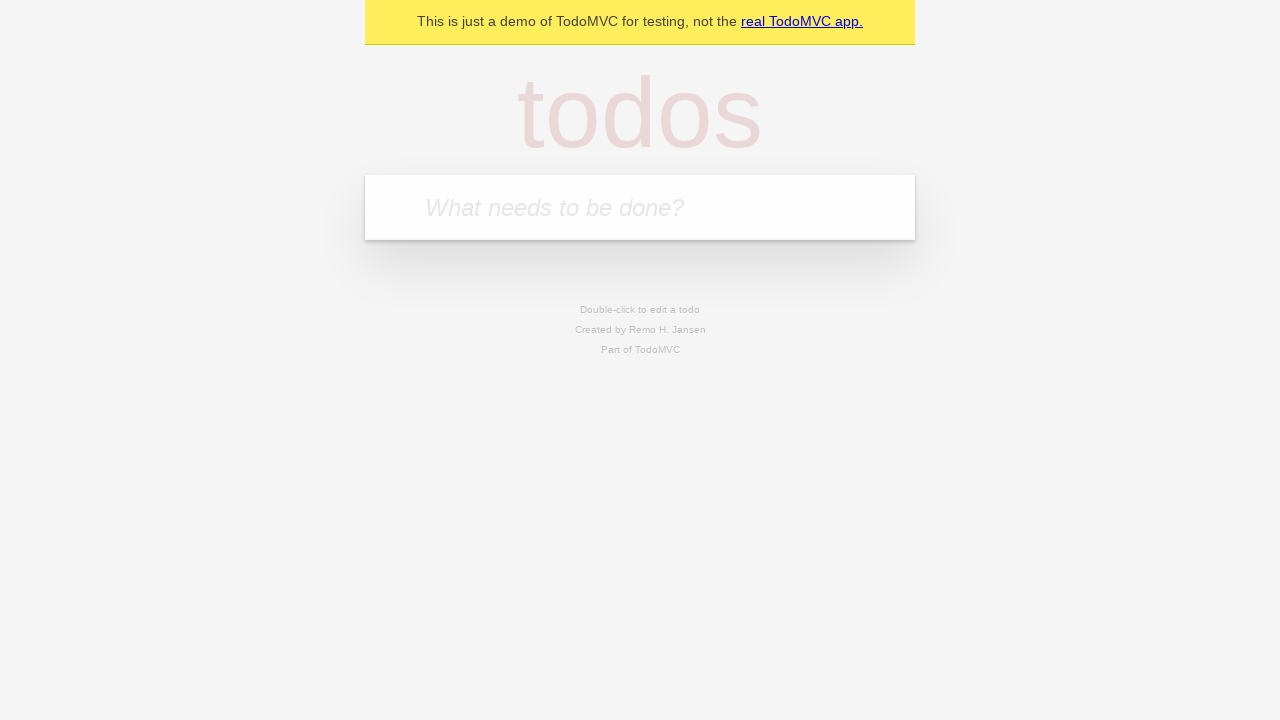

Filled todo input with 'buy some cheese' on internal:attr=[placeholder="What needs to be done?"i]
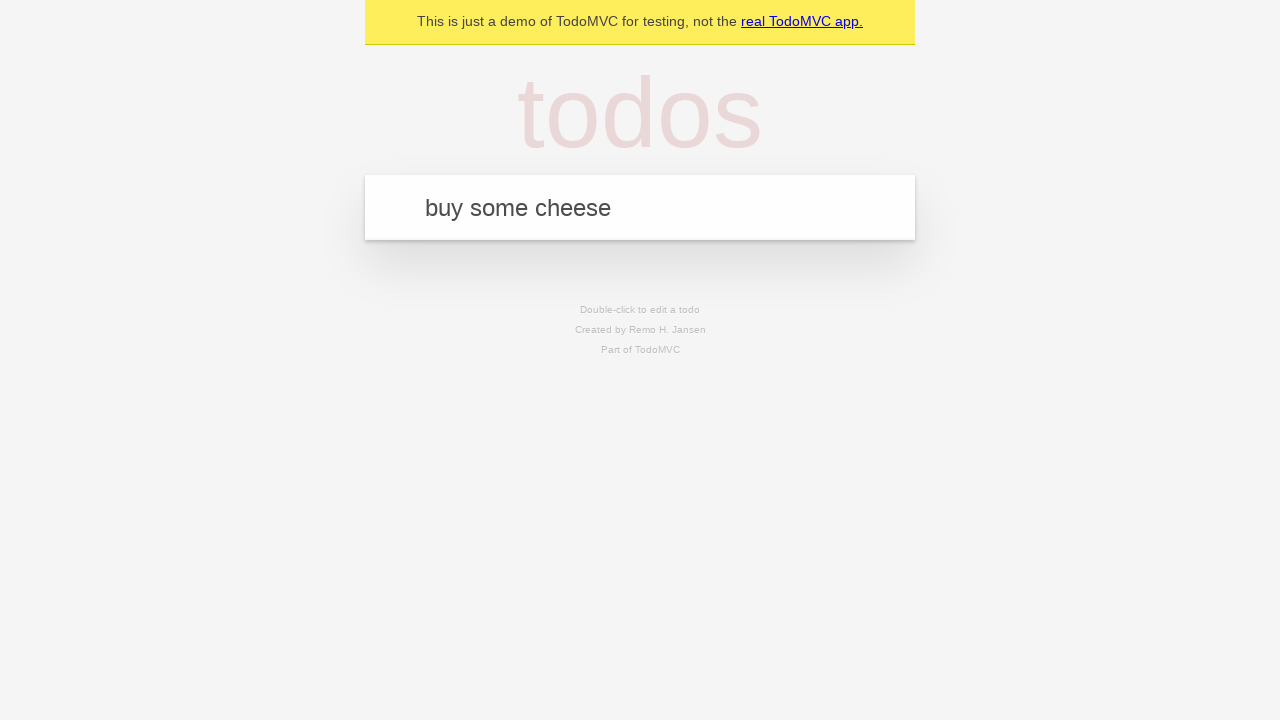

Pressed Enter to add first todo item on internal:attr=[placeholder="What needs to be done?"i]
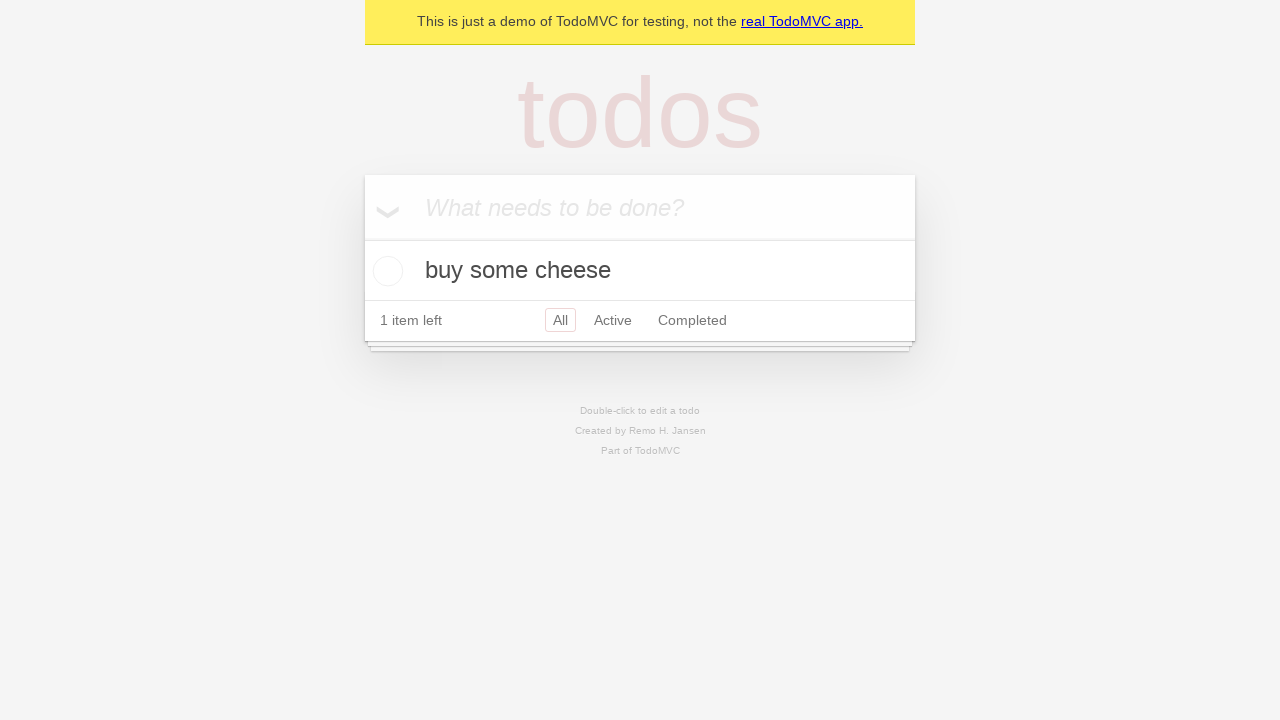

Filled todo input with 'feed the cat' on internal:attr=[placeholder="What needs to be done?"i]
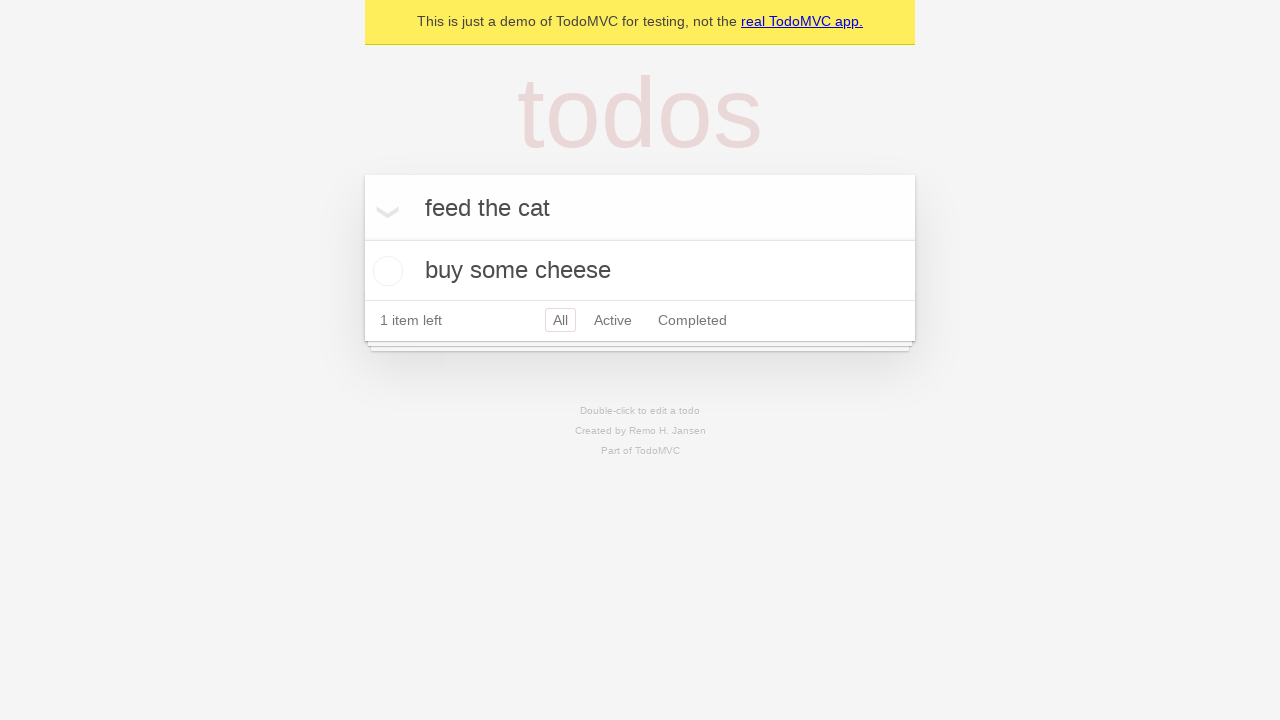

Pressed Enter to add second todo item on internal:attr=[placeholder="What needs to be done?"i]
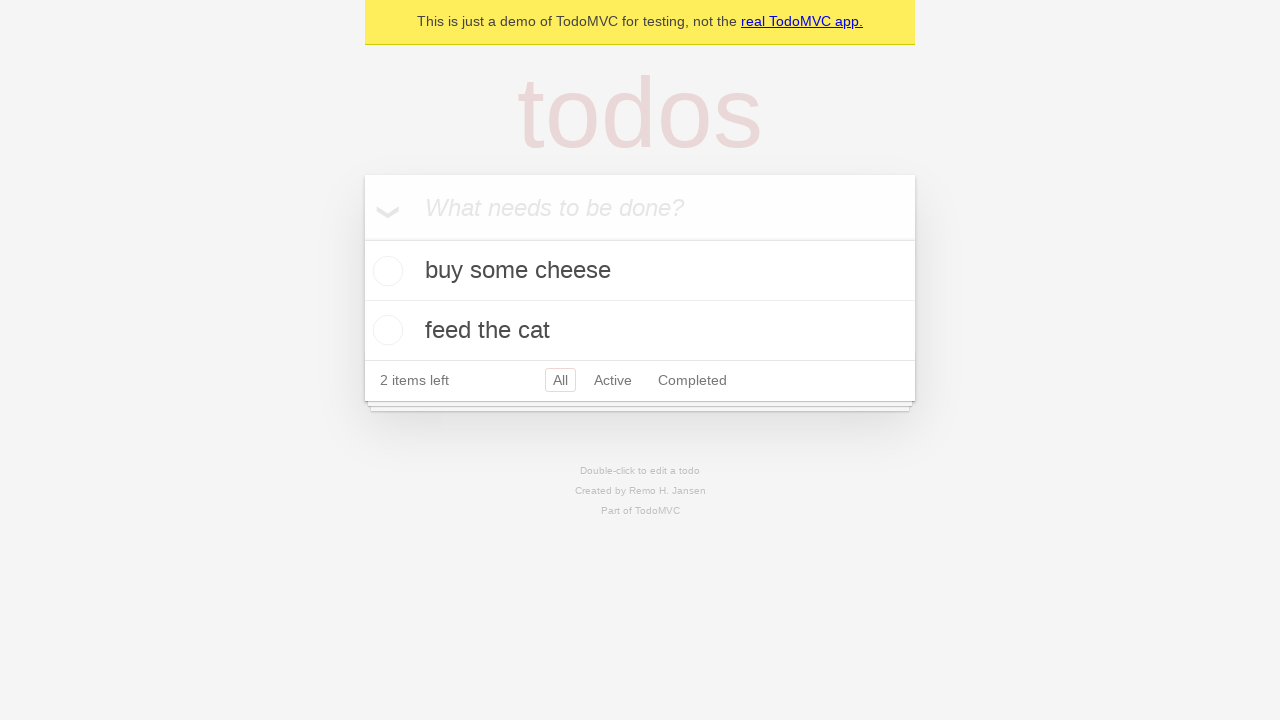

Filled todo input with 'book a doctors appointment' on internal:attr=[placeholder="What needs to be done?"i]
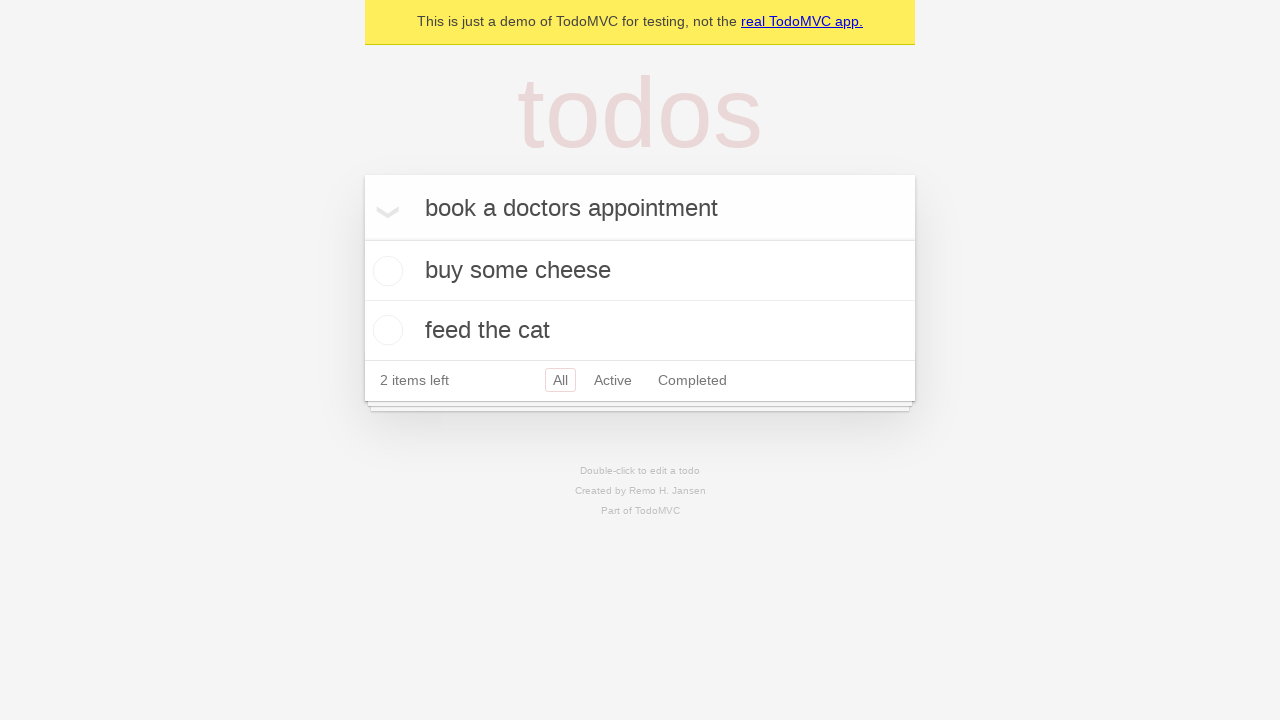

Pressed Enter to add third todo item on internal:attr=[placeholder="What needs to be done?"i]
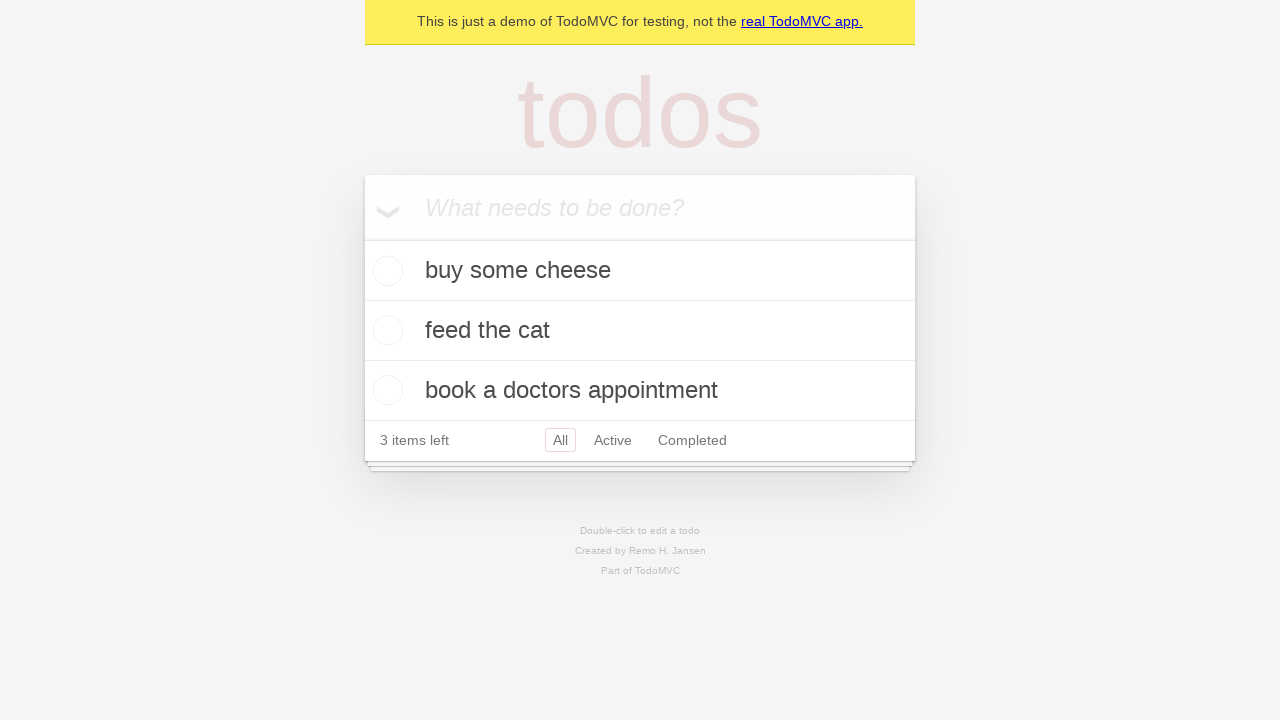

Clicked Active filter link at (613, 440) on internal:role=link[name="Active"i]
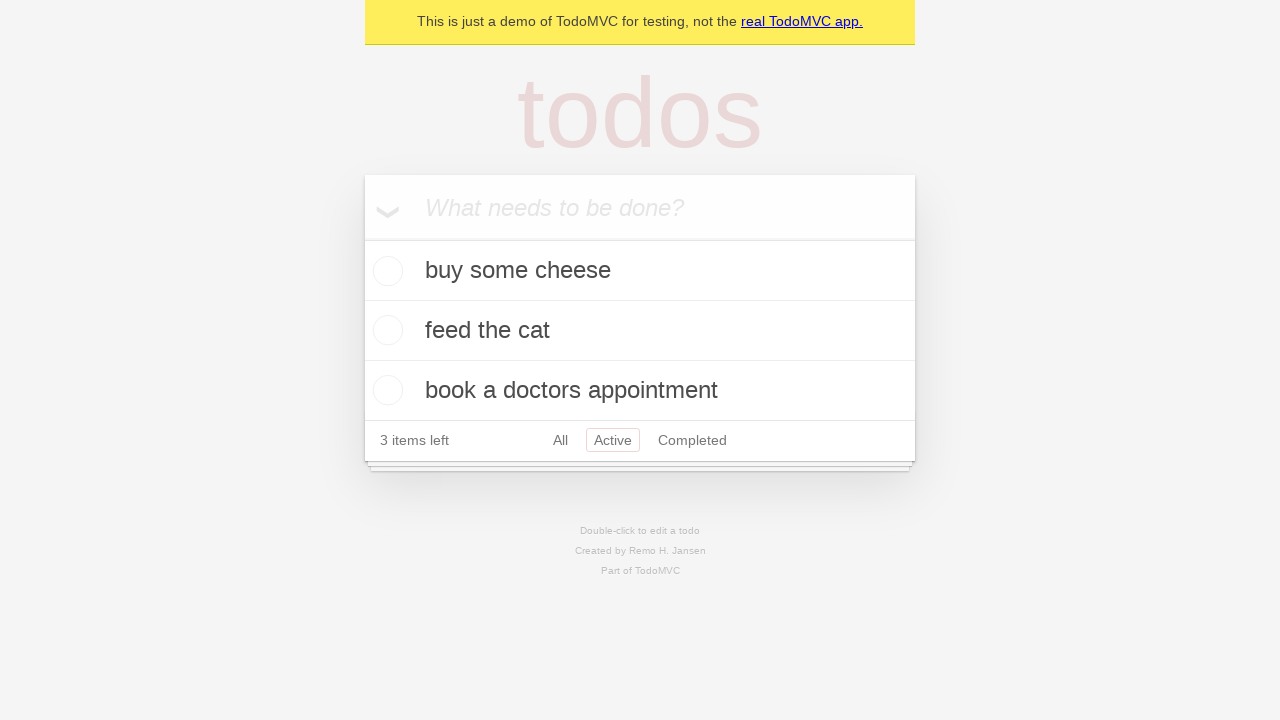

Clicked Completed filter link to highlight currently applied filter at (692, 440) on internal:role=link[name="Completed"i]
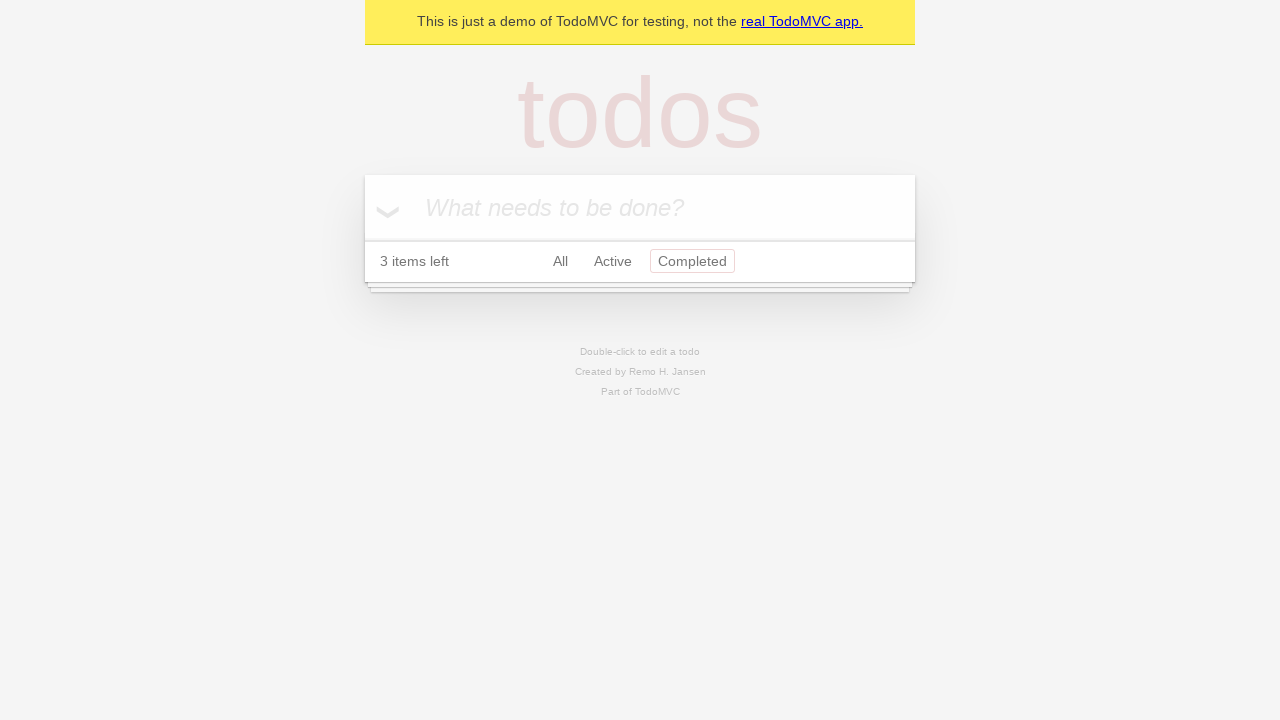

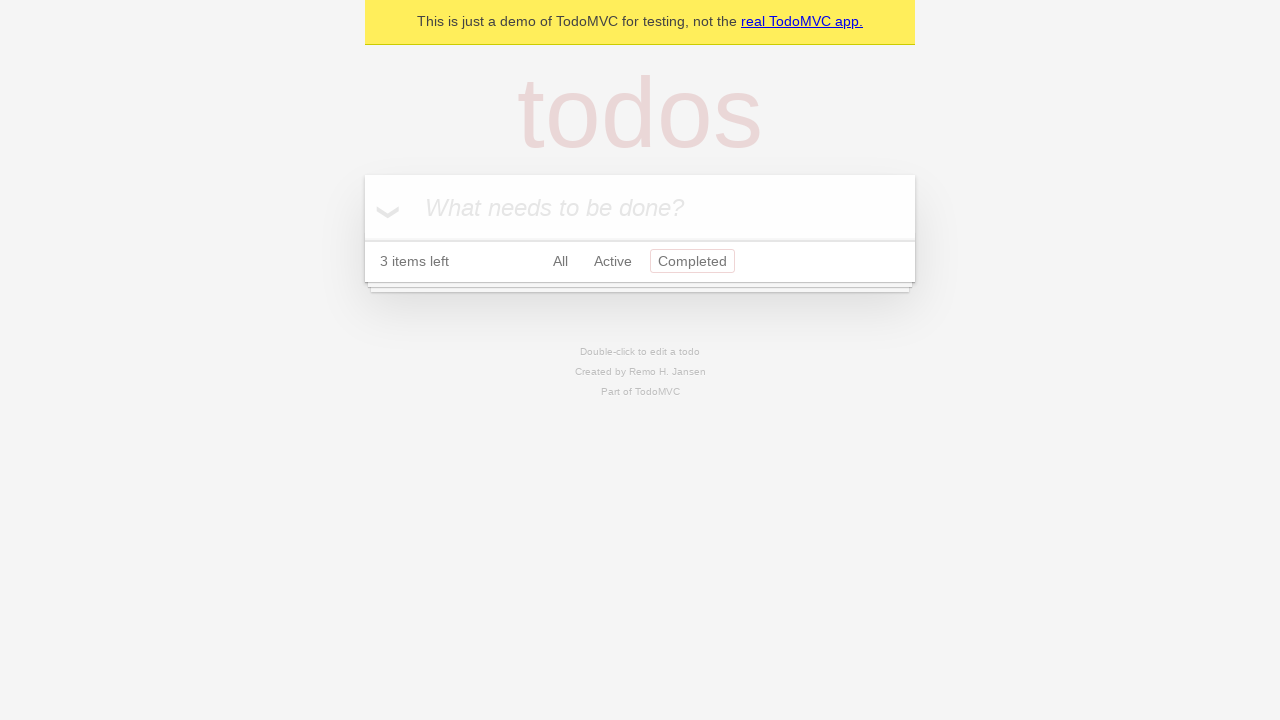